Tests clicking on a broken link and verifies that the resulting page contains a 500 error status indication.

Starting URL: https://demoqa.com/broken

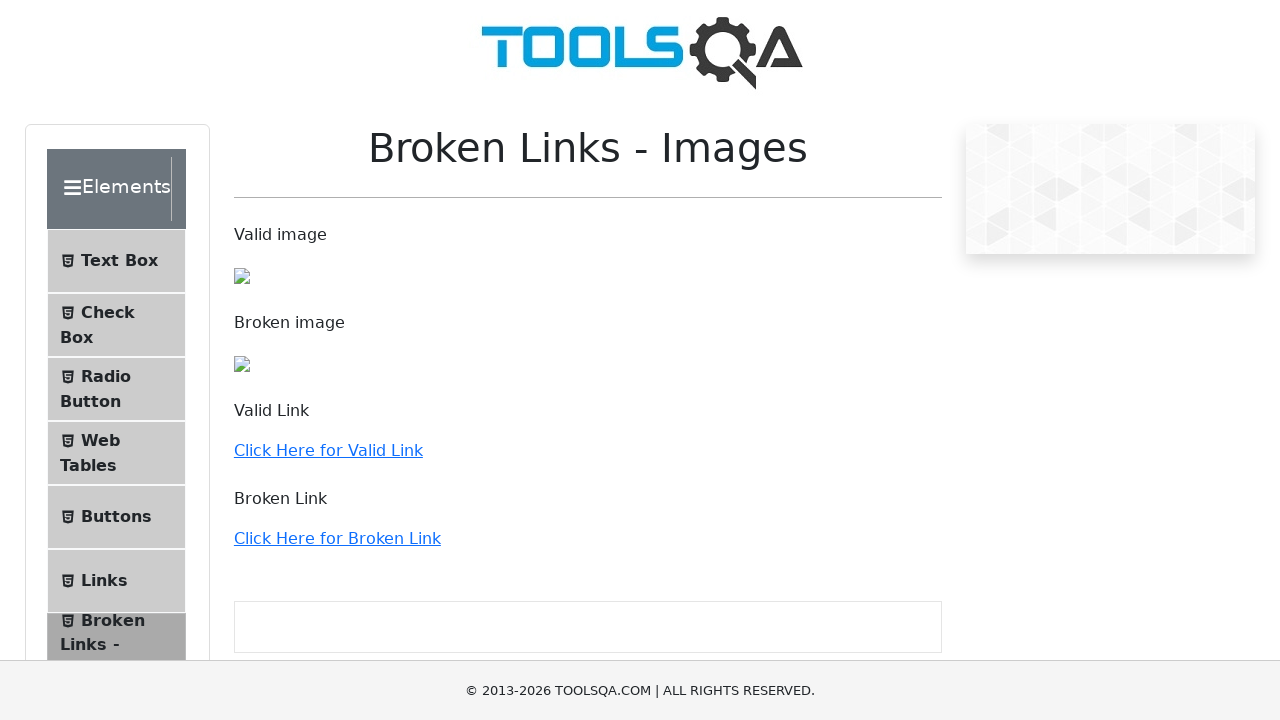

Clicked on broken link at (337, 538) on a:has-text('Click Here for Broken Link')
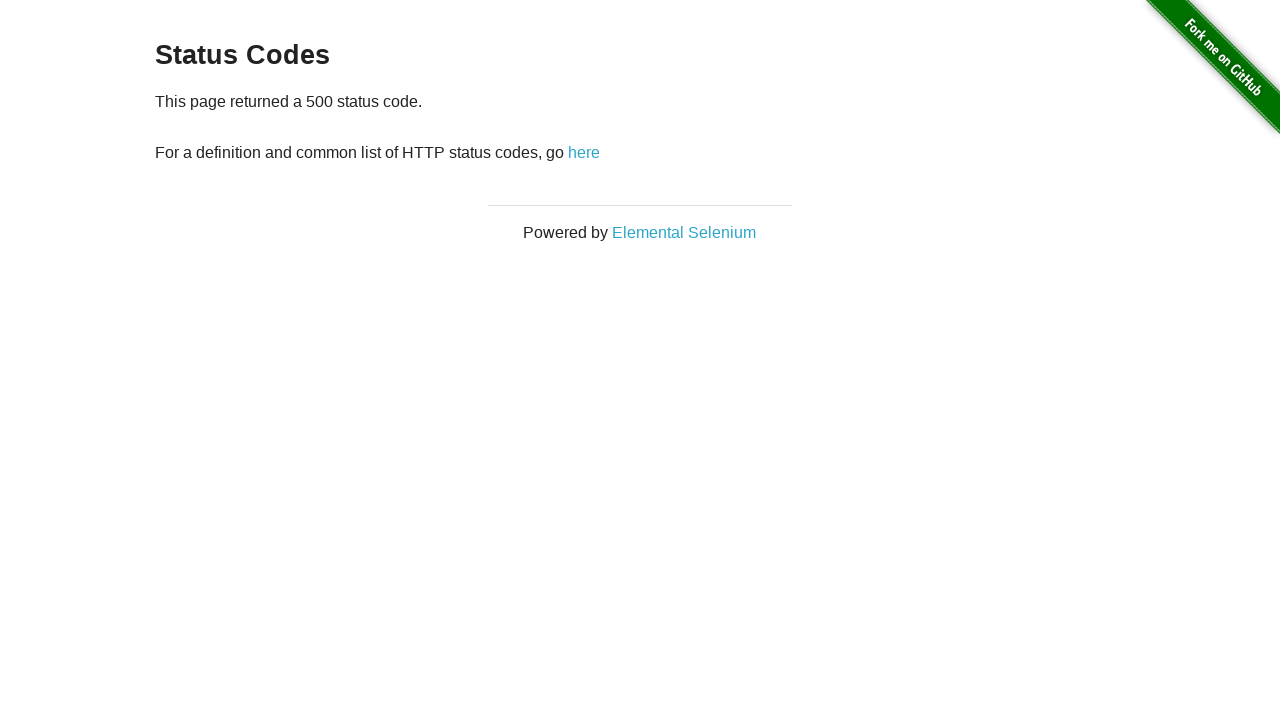

Page navigation completed and load state reached
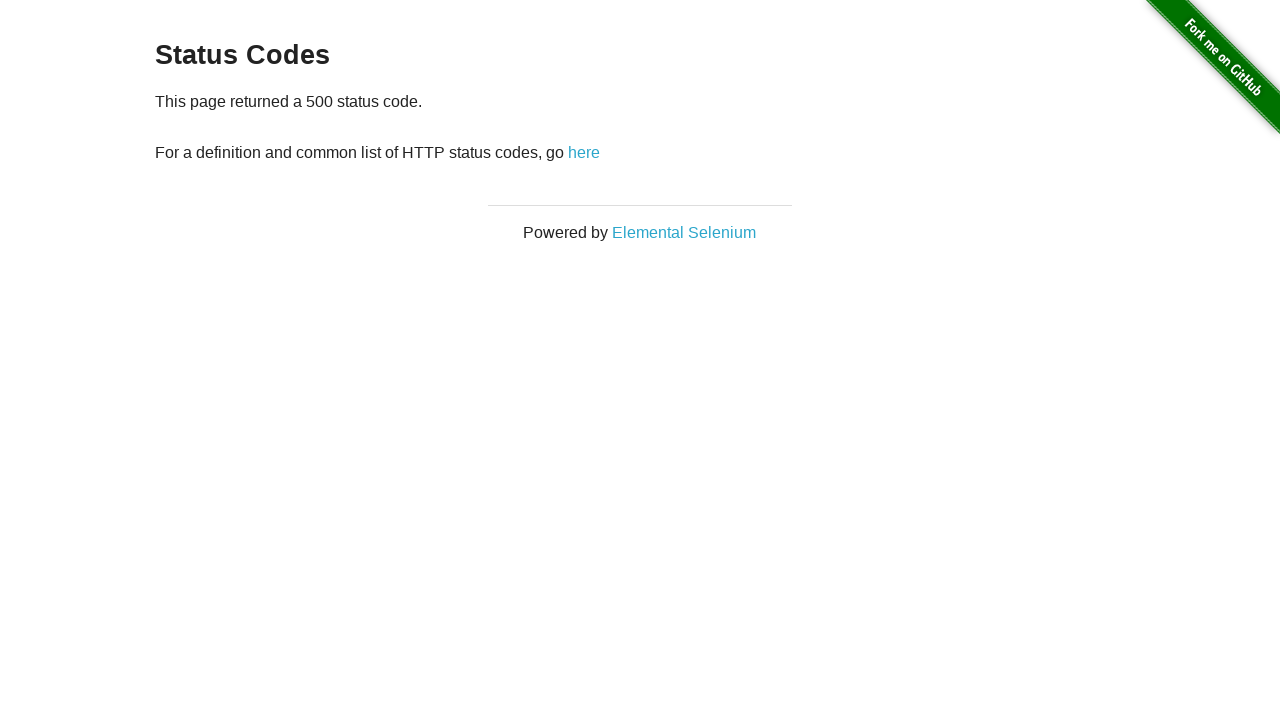

Retrieved page content
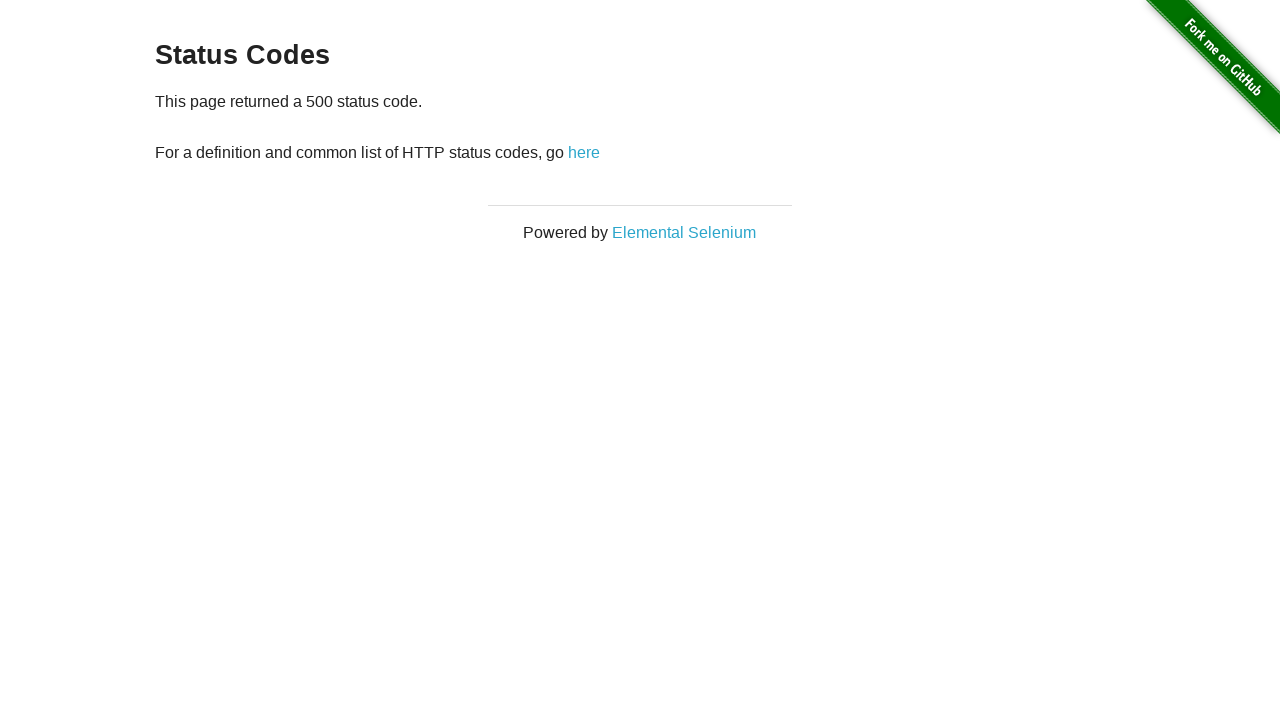

Verified that page contains 500 status indication
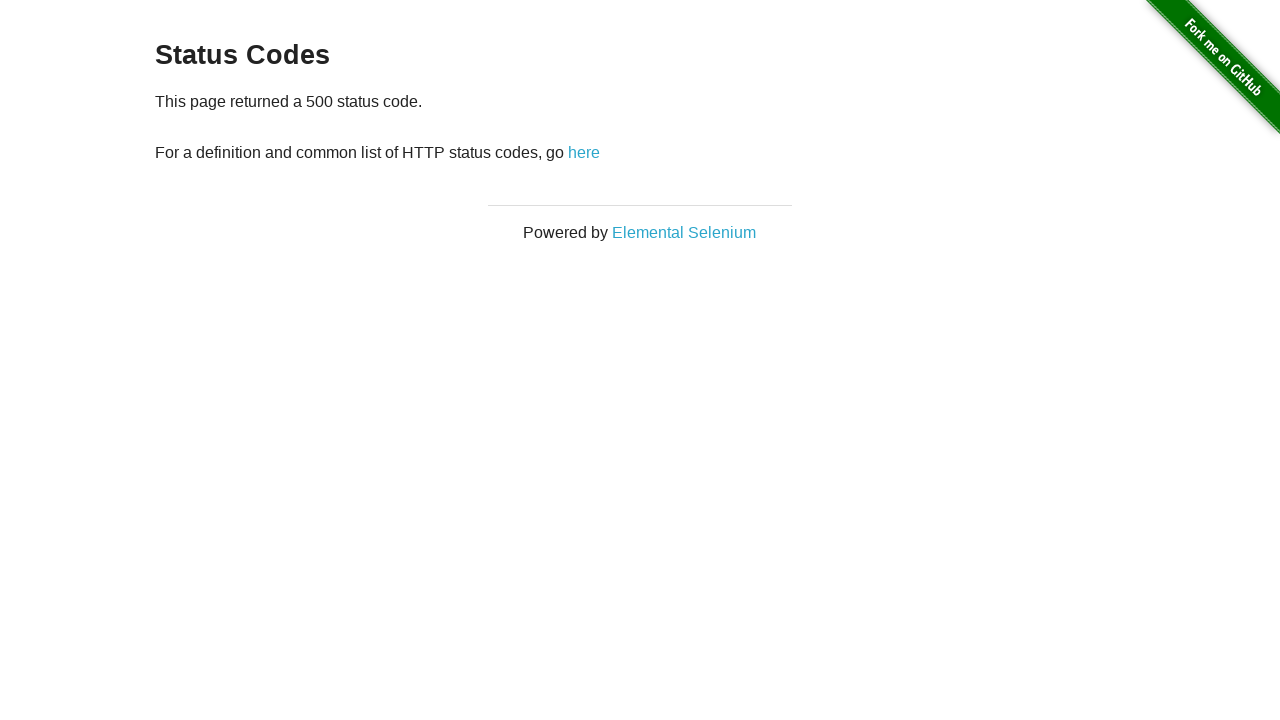

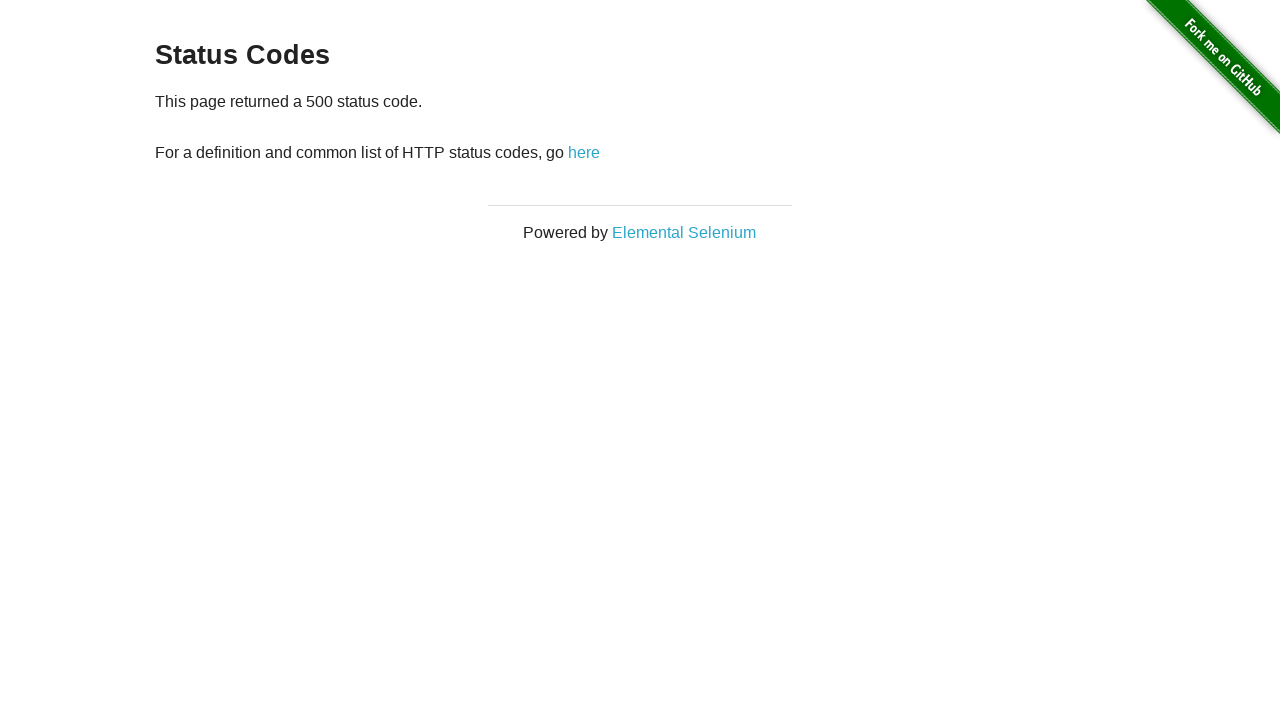